Tests form field interaction on a registration page by filling in the first name field and retrieving its value

Starting URL: https://naveenautomationlabs.com/opencart/index.php?route=account/register

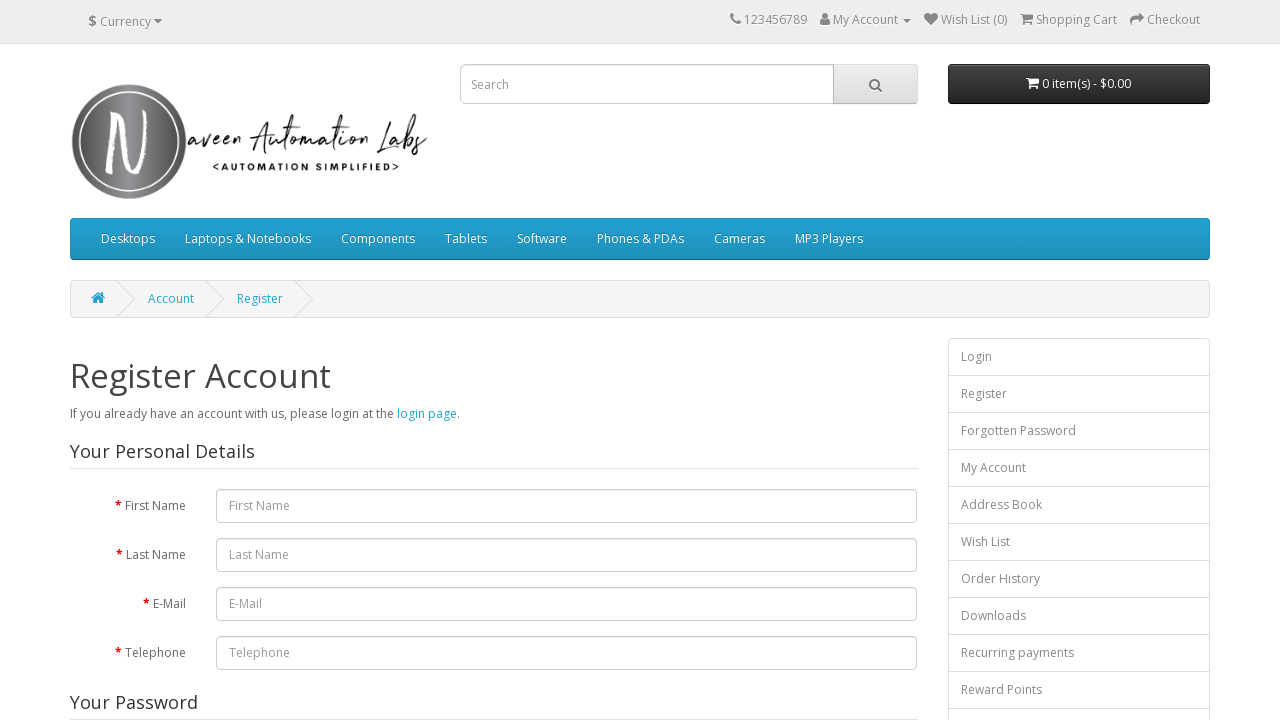

Navigated to registration page
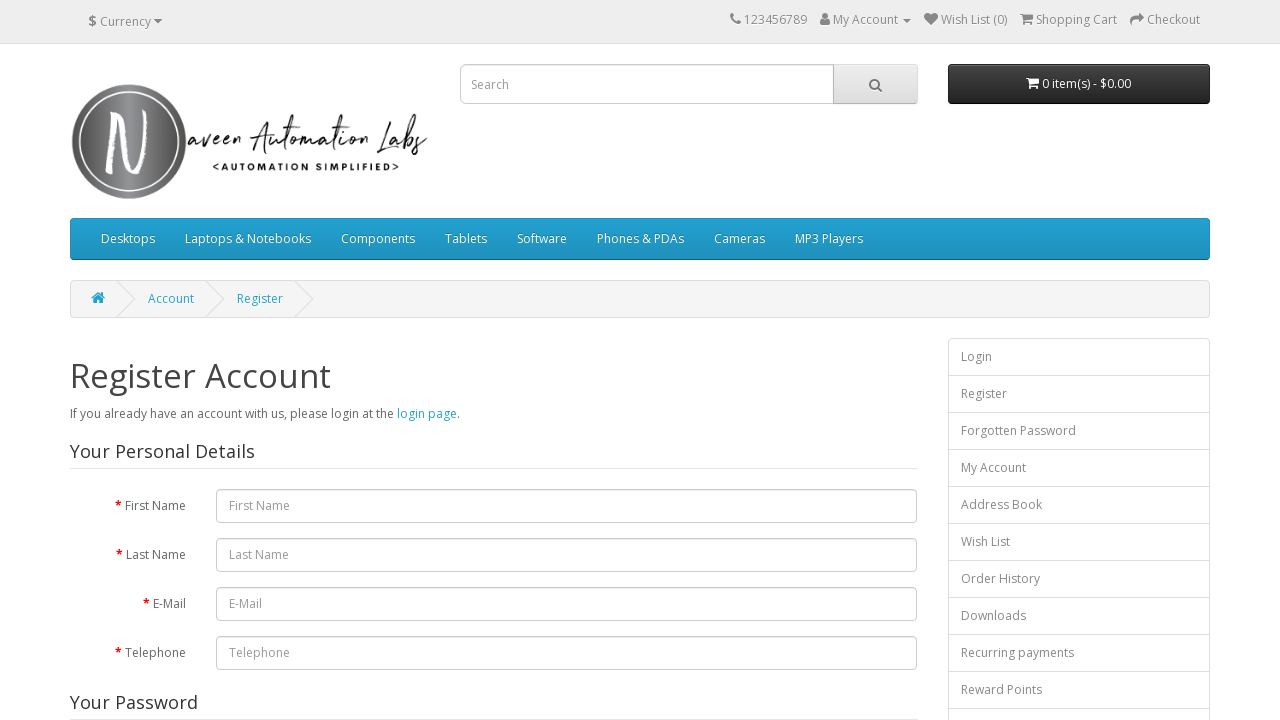

Filled first name field with 'NaveenAutomation' on #input-firstname
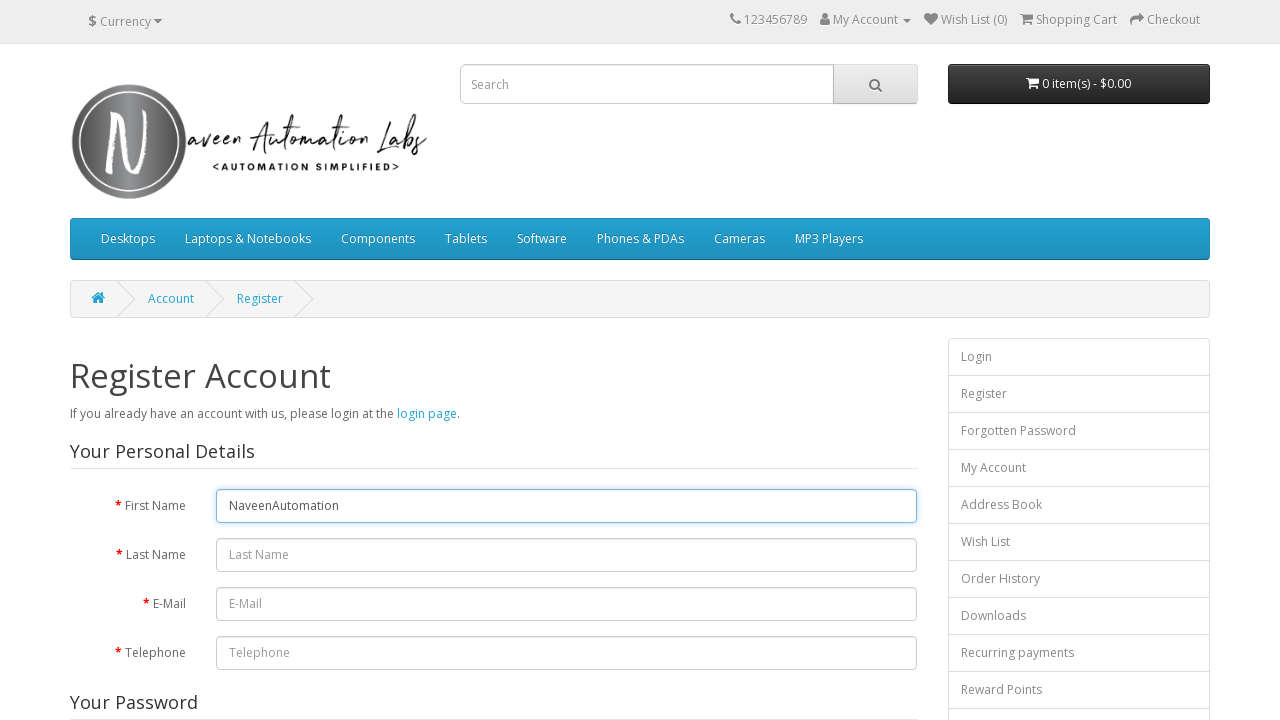

Retrieved first name field value: 'NaveenAutomation'
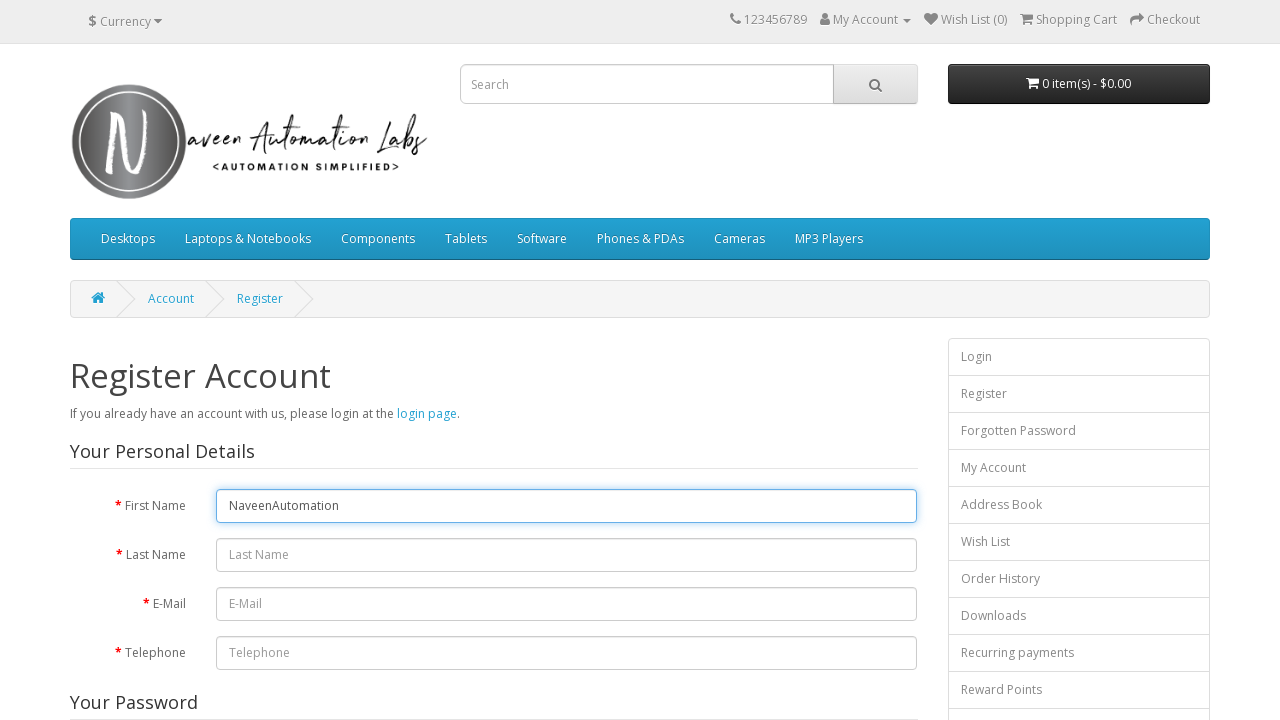

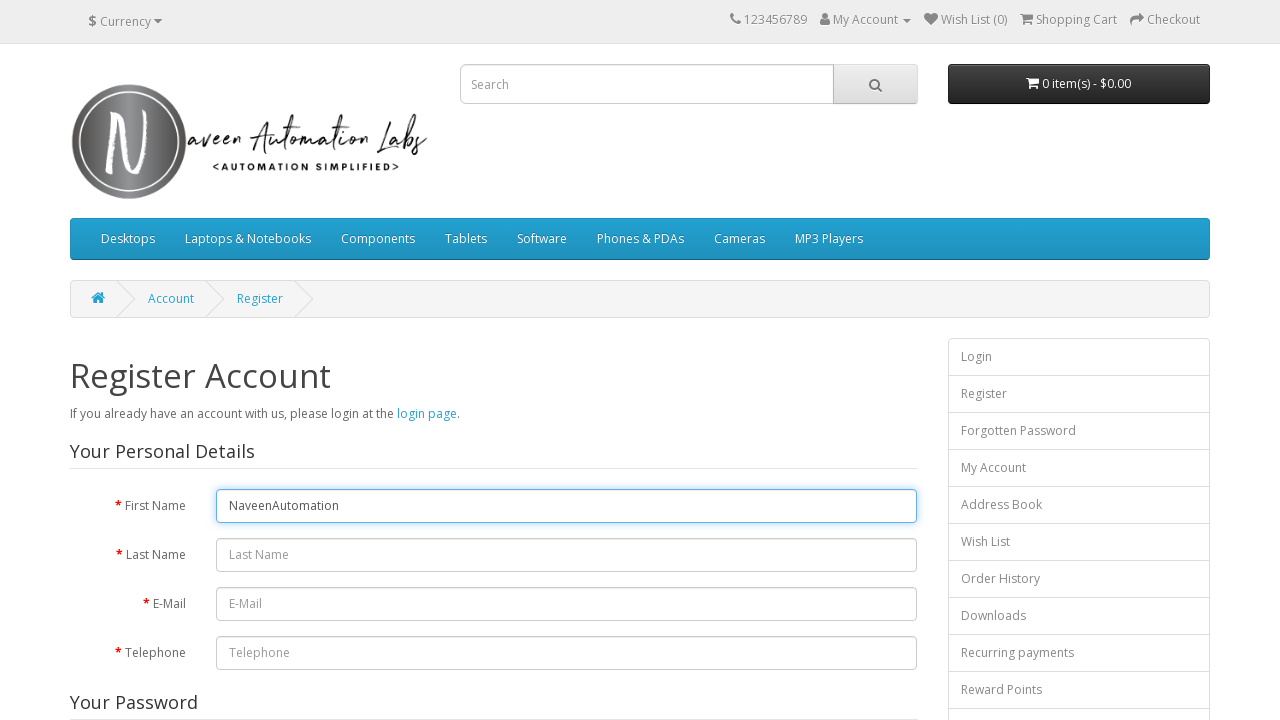